Tests autocomplete dropdown functionality by typing a partial country name, selecting "India" from the suggestions, and verifying the selection was made correctly.

Starting URL: https://rahulshettyacademy.com/dropdownsPractise

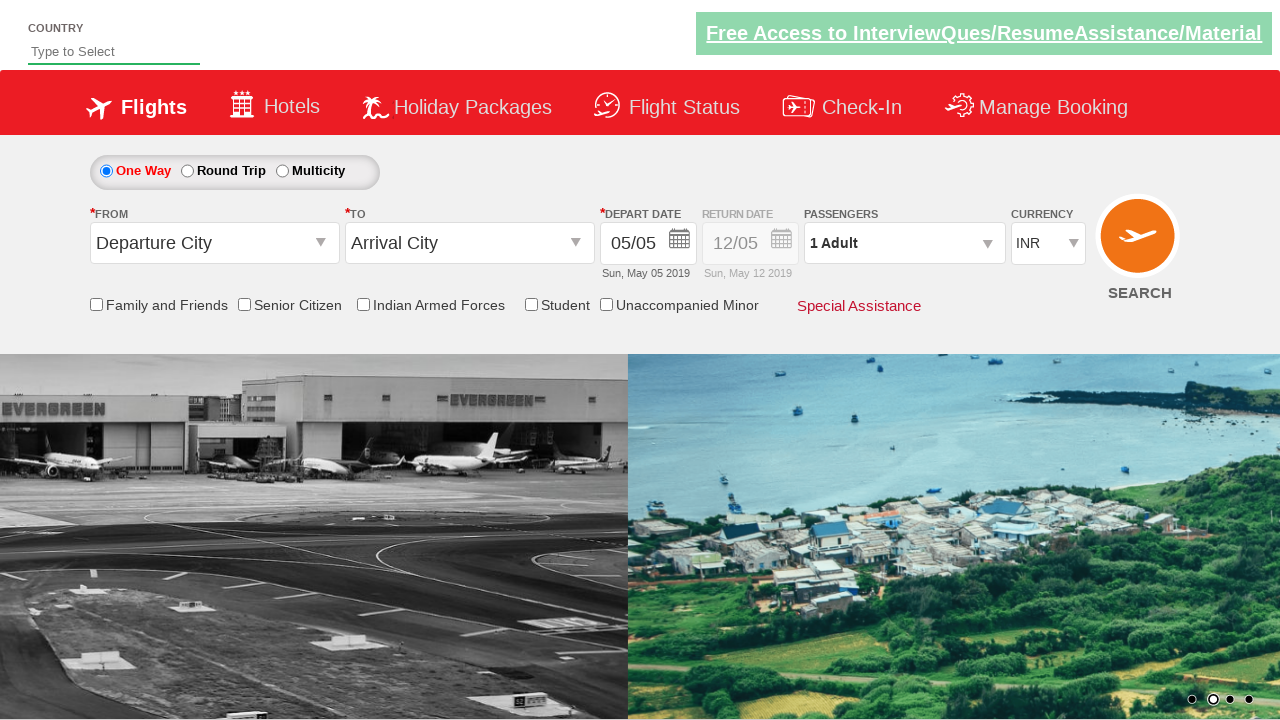

Typed 'ind' in autosuggest field to trigger dropdown on #autosuggest
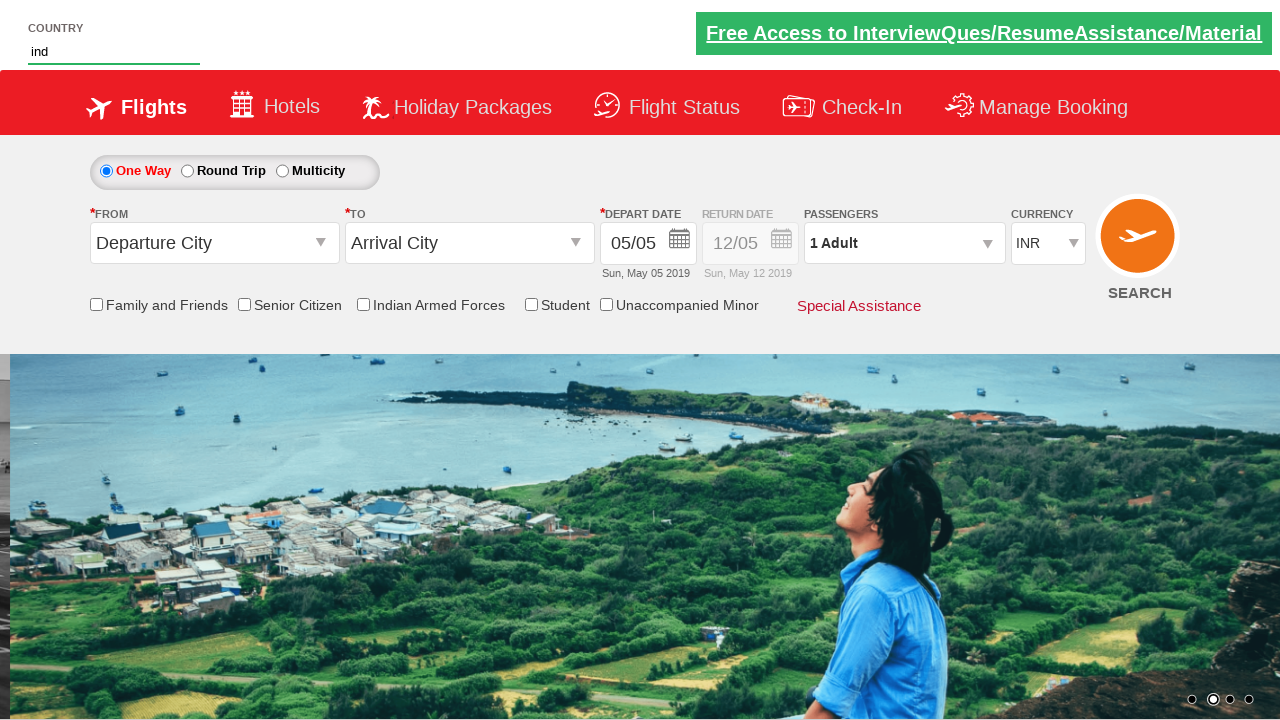

Waited for autocomplete suggestions dropdown to appear
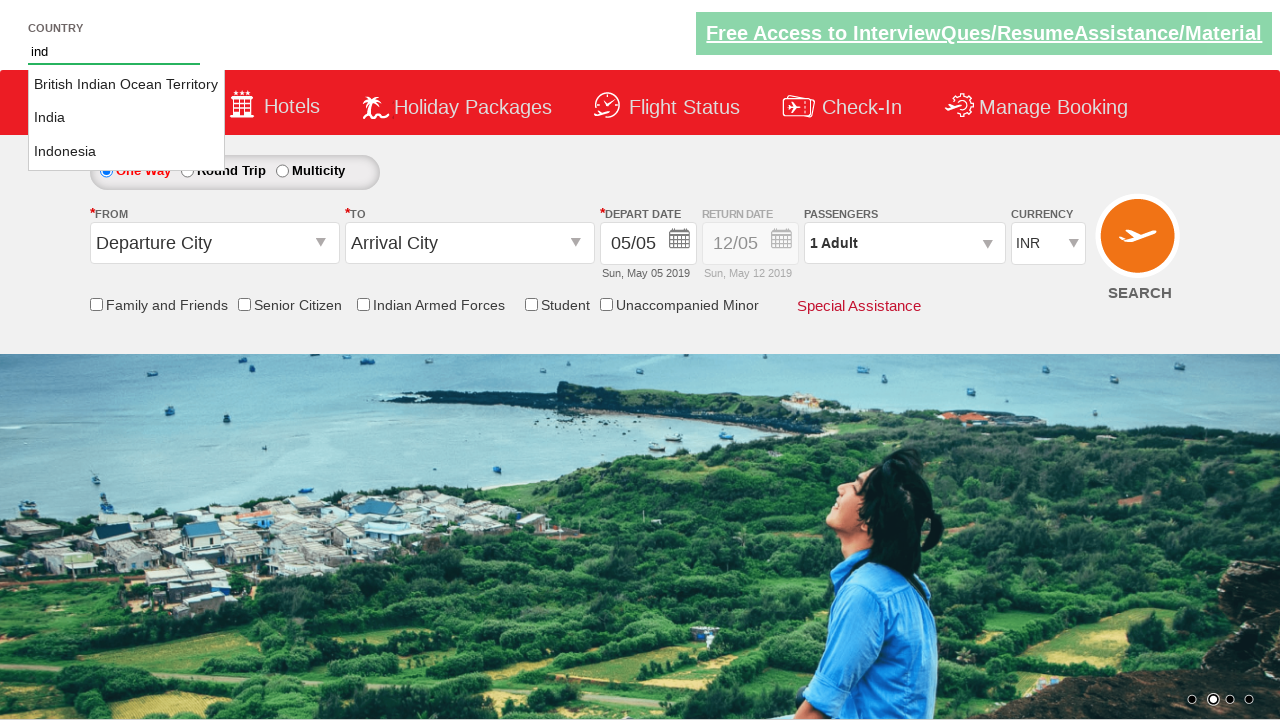

Located all suggestion items in the dropdown
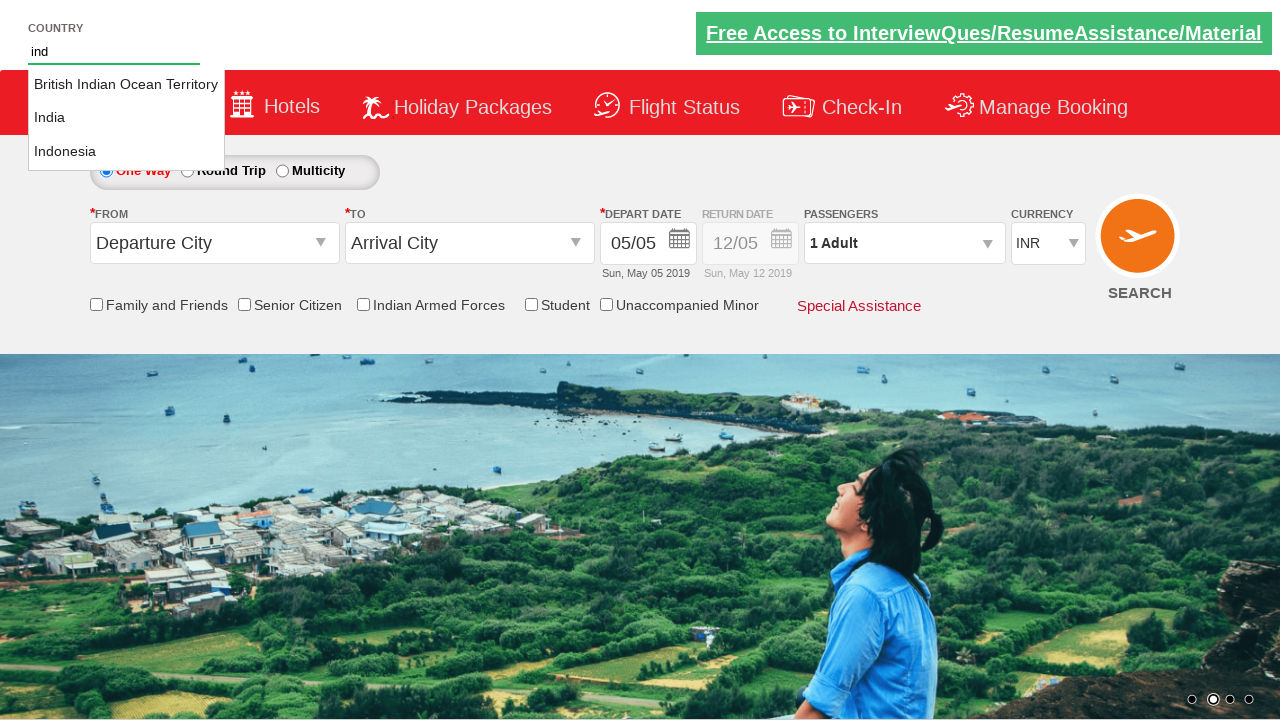

Retrieved suggestion count: 3 items available
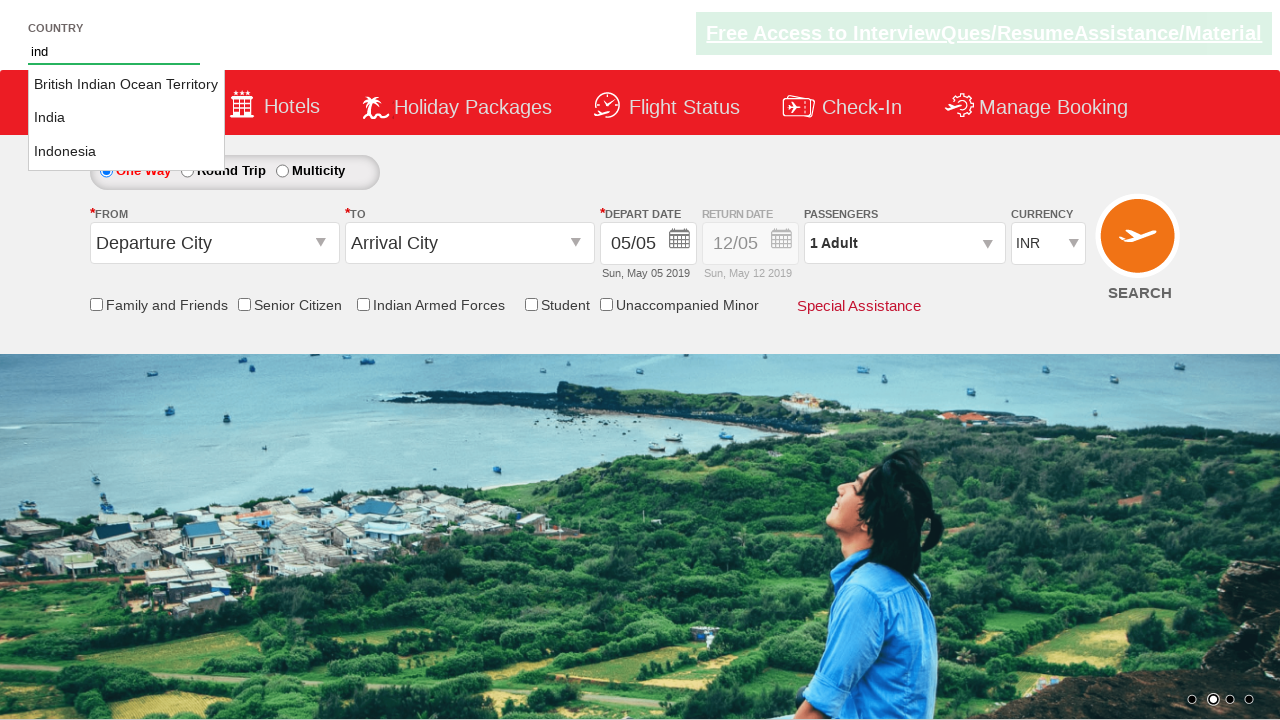

Clicked on 'India' suggestion from dropdown at (126, 118) on xpath=//*[contains(@class,'ui-menu-item')]//a >> nth=1
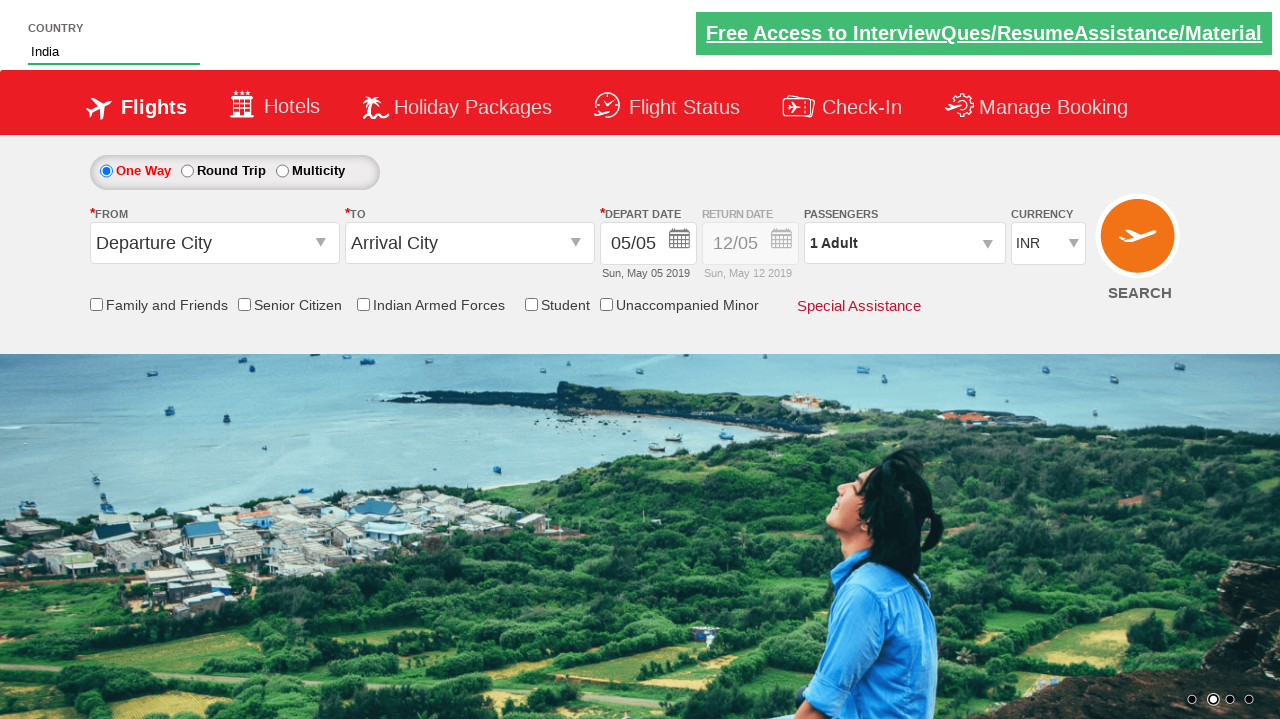

Retrieved selected value from autosuggest field: 'India'
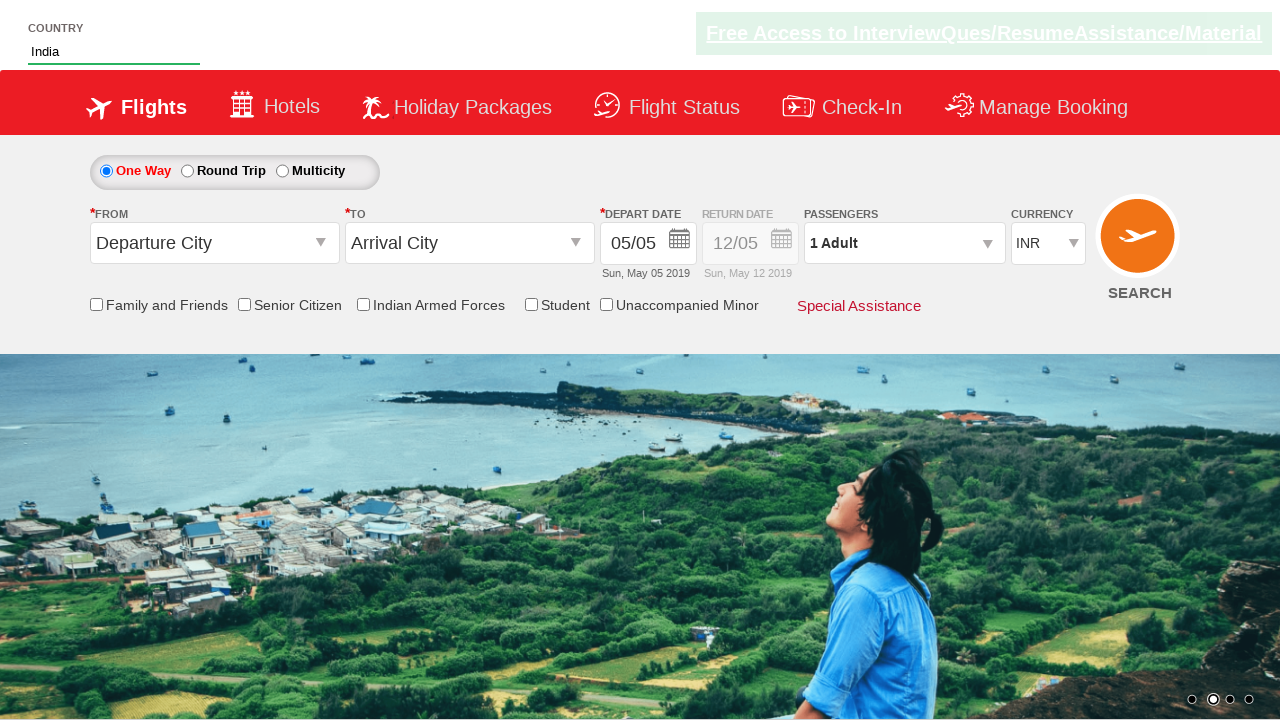

Verified that 'India' was correctly selected in the autosuggest field
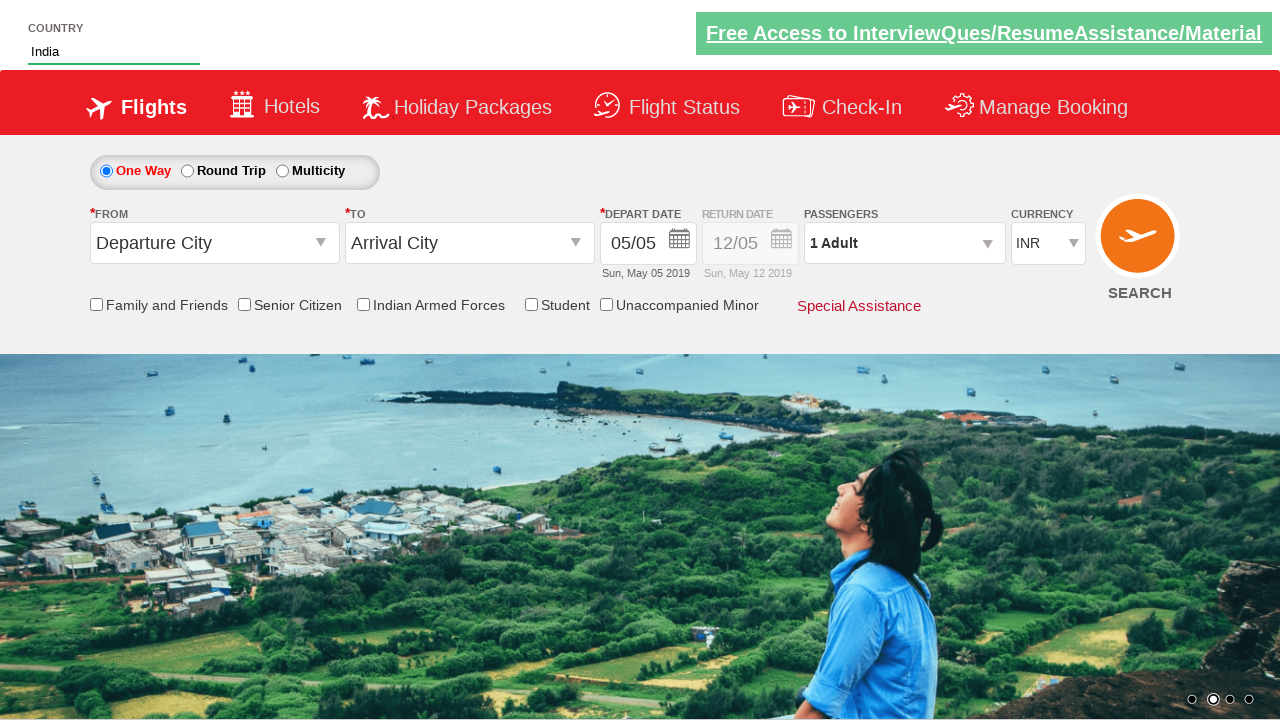

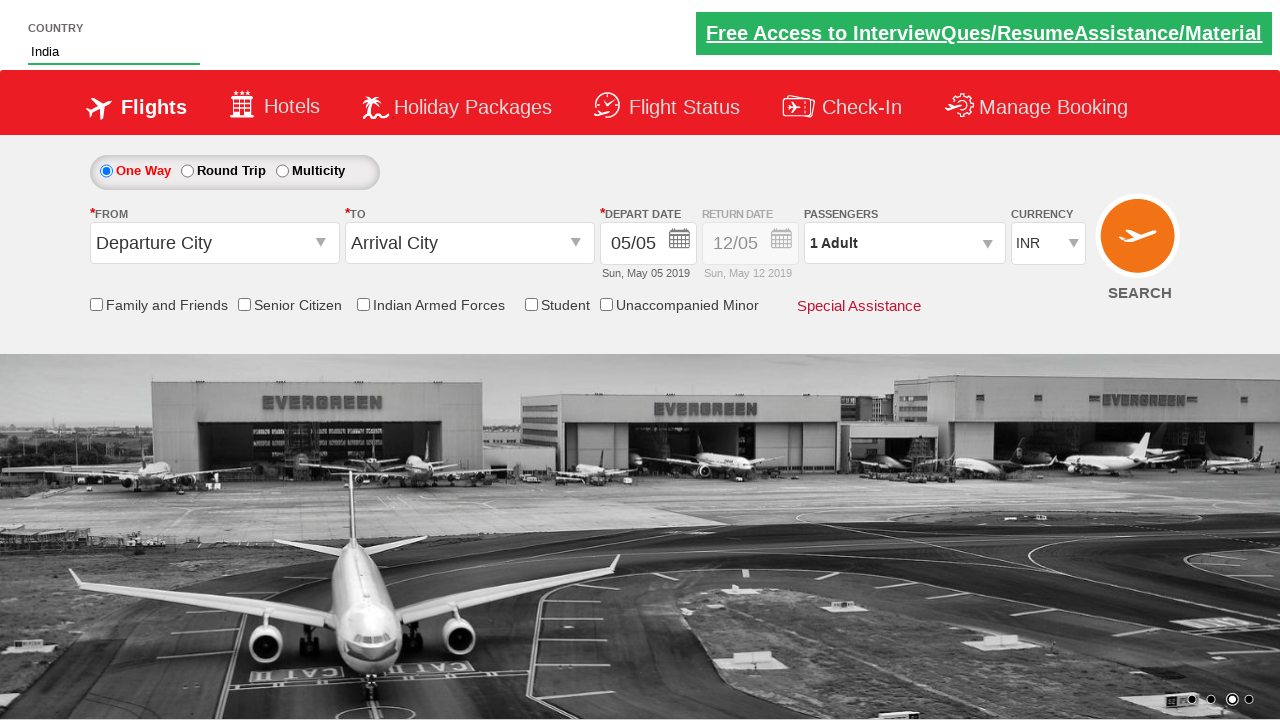